Navigates to Playwright documentation, clicks the "Get started" link, and verifies the Installation heading is visible (duplicate of previous test)

Starting URL: https://playwright.dev/

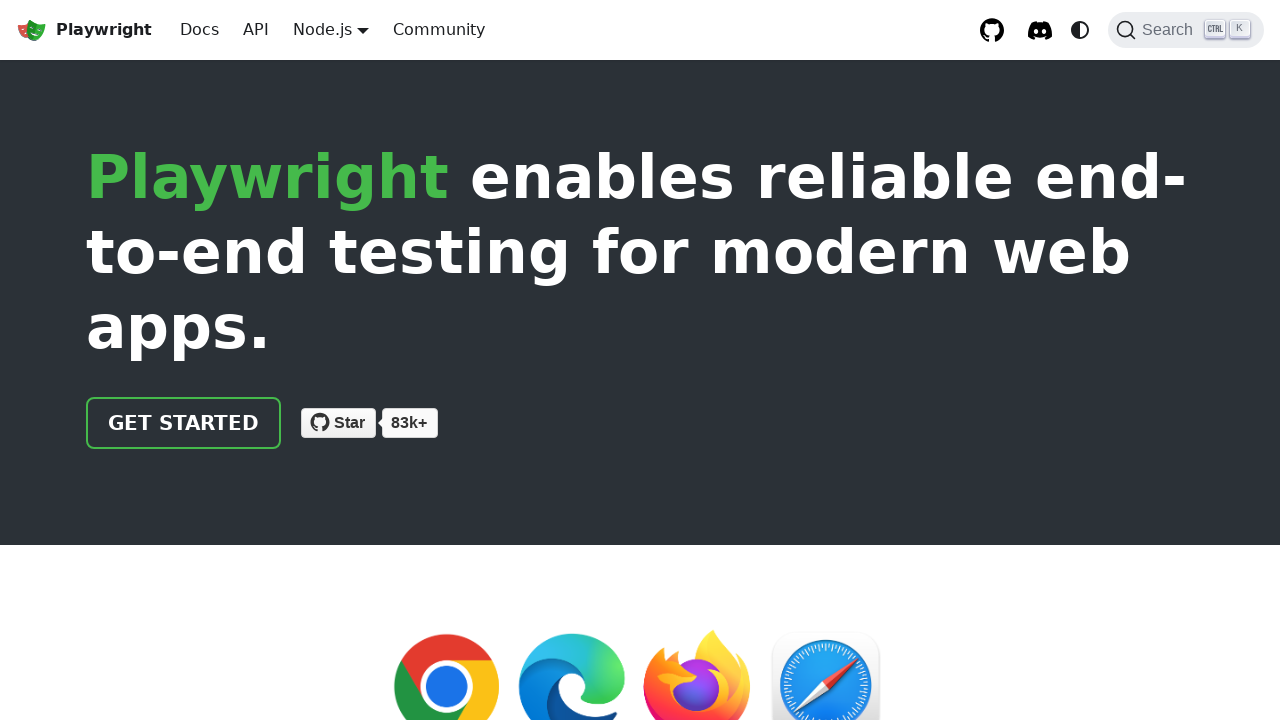

Clicked 'Get started' link on Playwright documentation homepage at (184, 423) on internal:role=link[name="Get started"i]
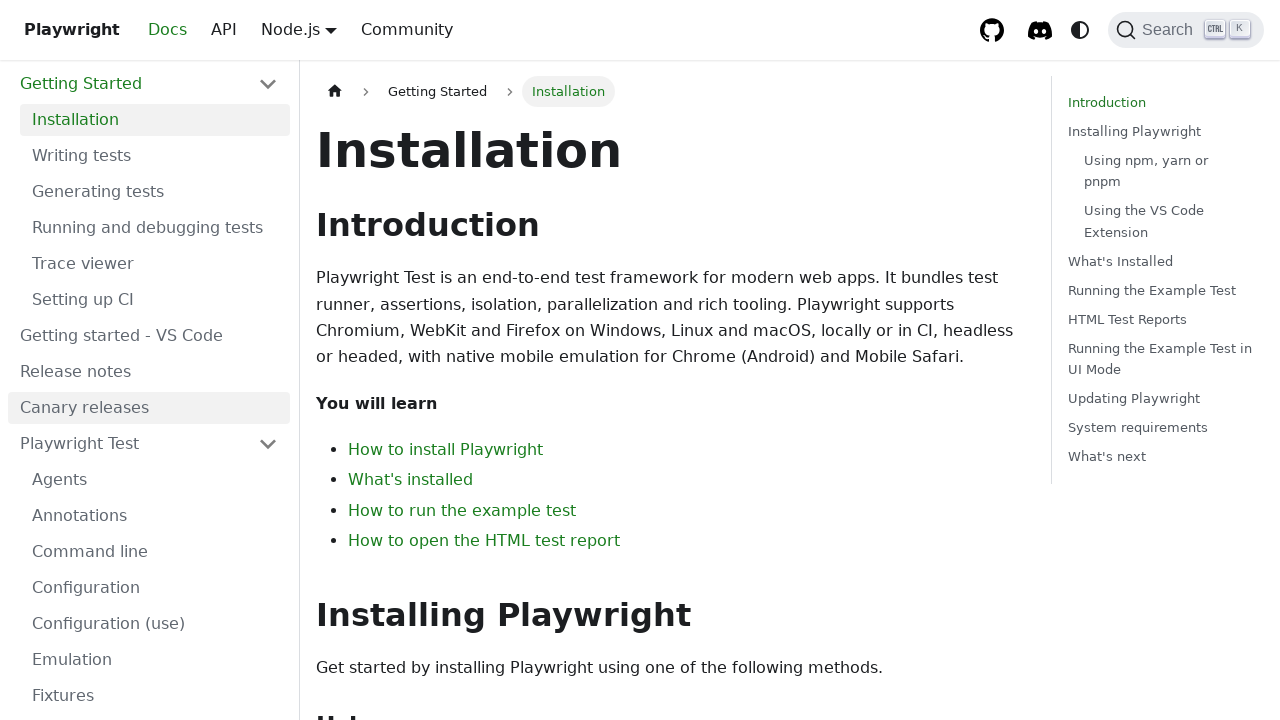

Verified Installation heading is visible on the page
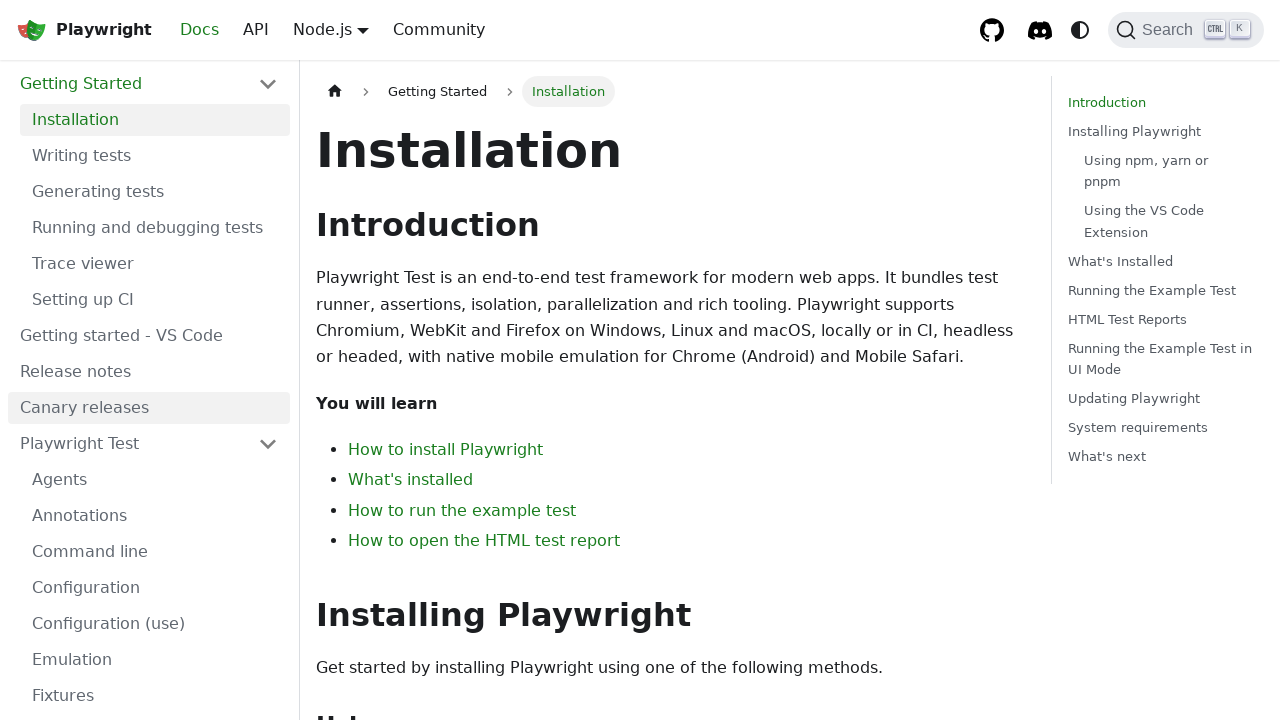

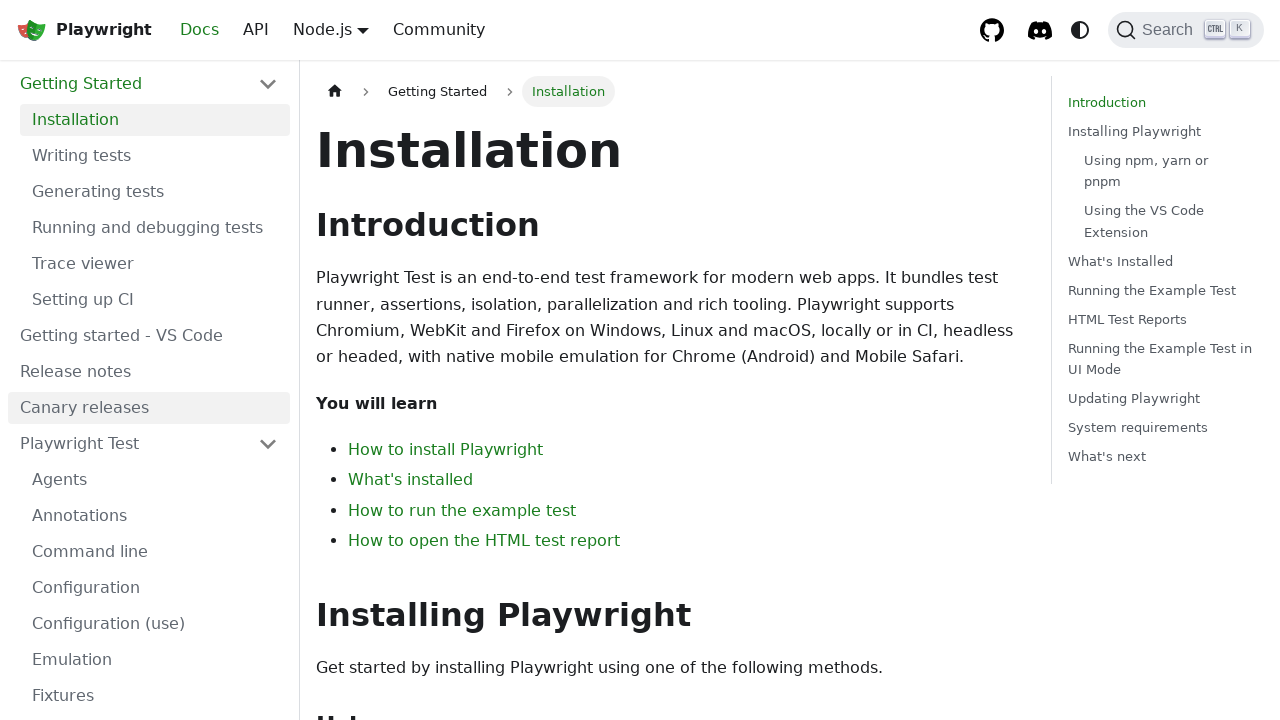